Tests Google Form email field validation with numeric input only

Starting URL: https://forms.gle/AaRqwb3iM9xbYev27

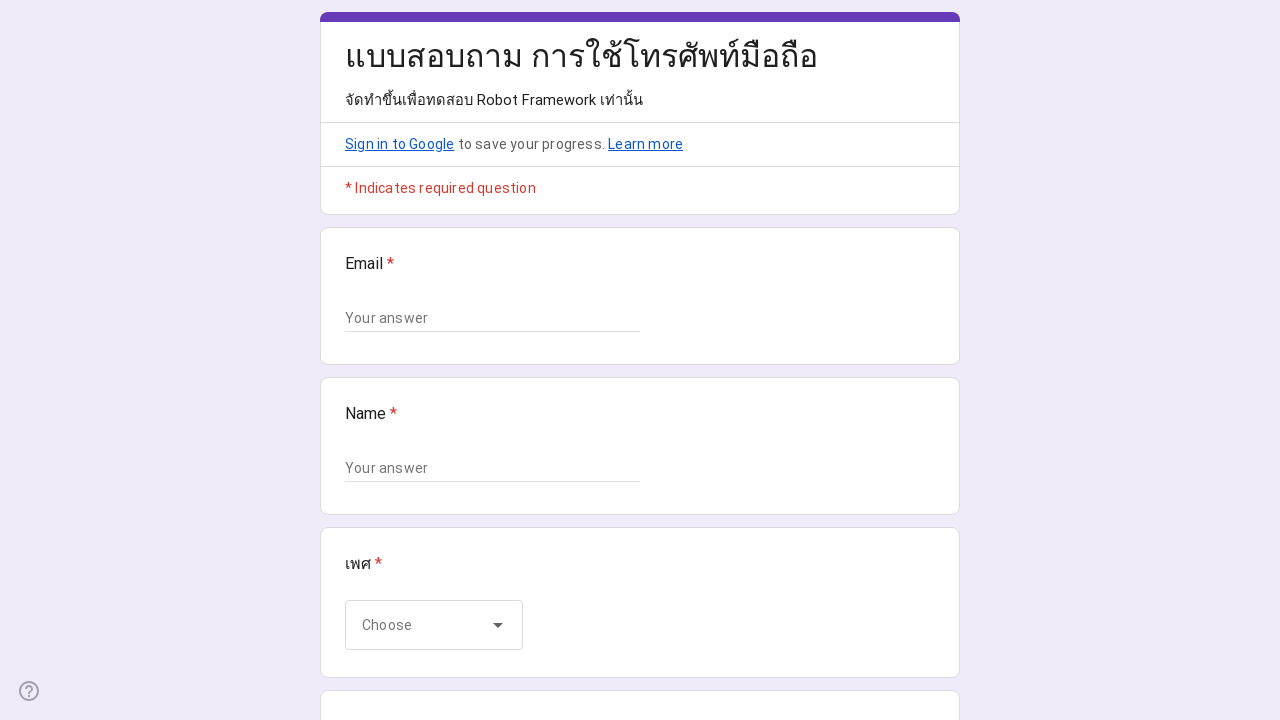

Cleared the email input field on //*[@id="mG61Hd"]/div[2]/div/div[2]/div[1]/div/div/div[2]/div/div[1]/div/div[1]/
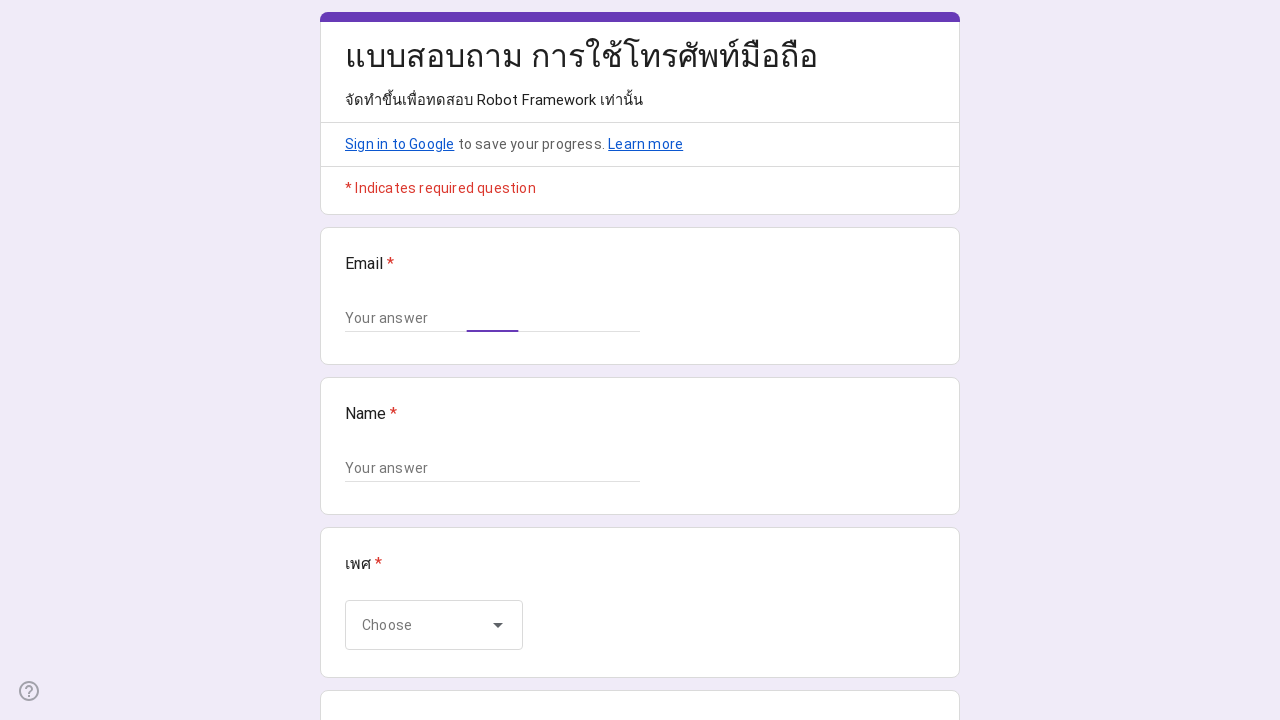

Filled email field with numeric input '987654321' to test validation on //*[@id="mG61Hd"]/div[2]/div/div[2]/div[1]/div/div/div[2]/div/div[1]/div/div[1]/
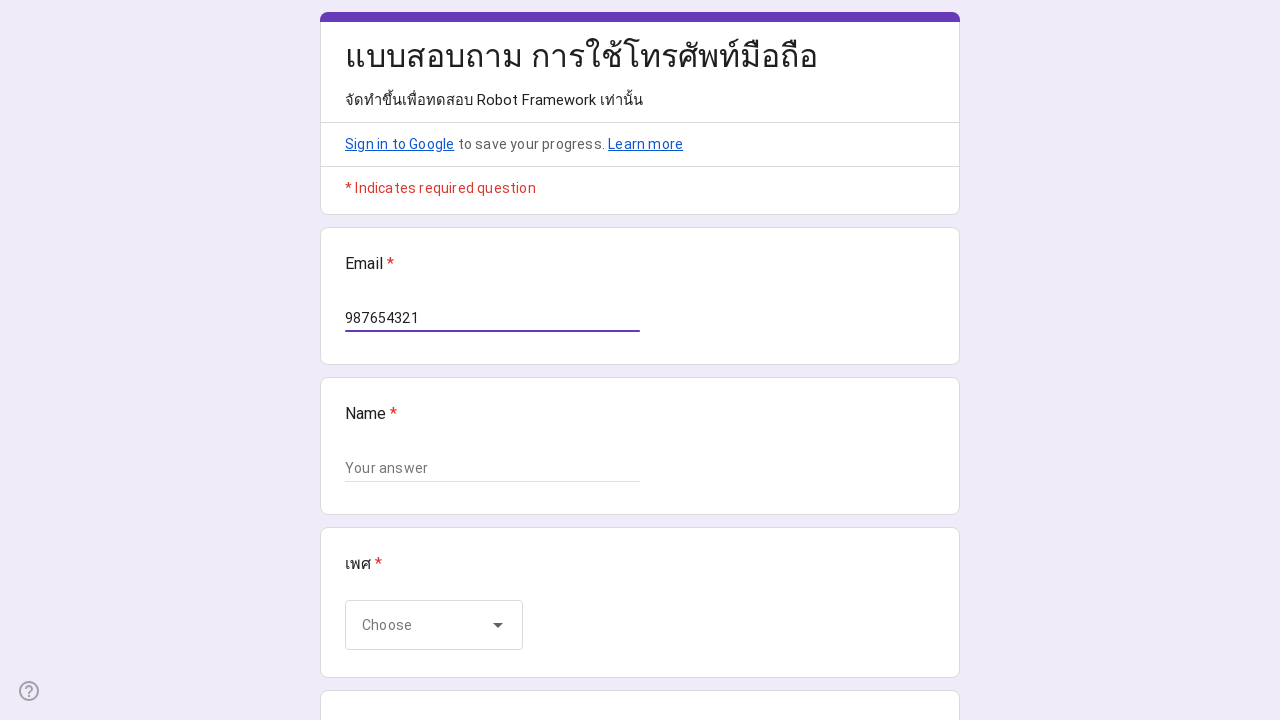

Clicked outside the email field to trigger validation at (640, 296) on xpath=//*[@id="mG61Hd"]/div[2]/div/div[2]/div[1]/div/div
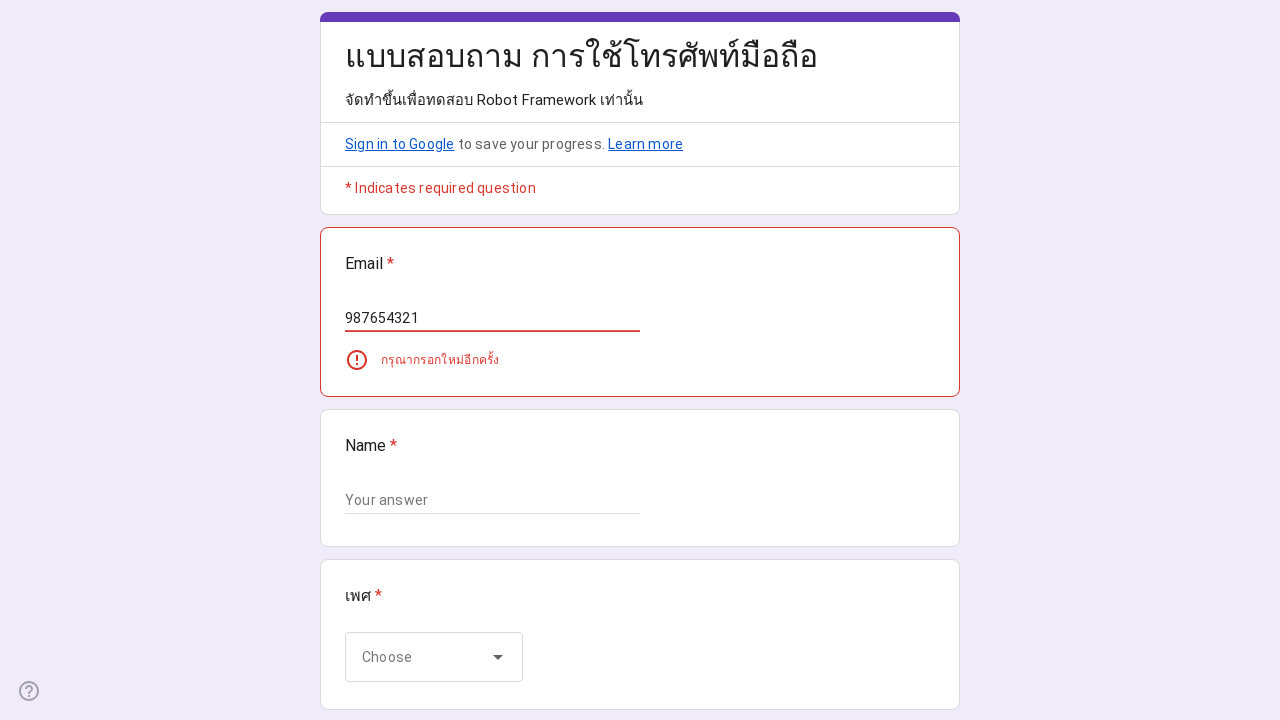

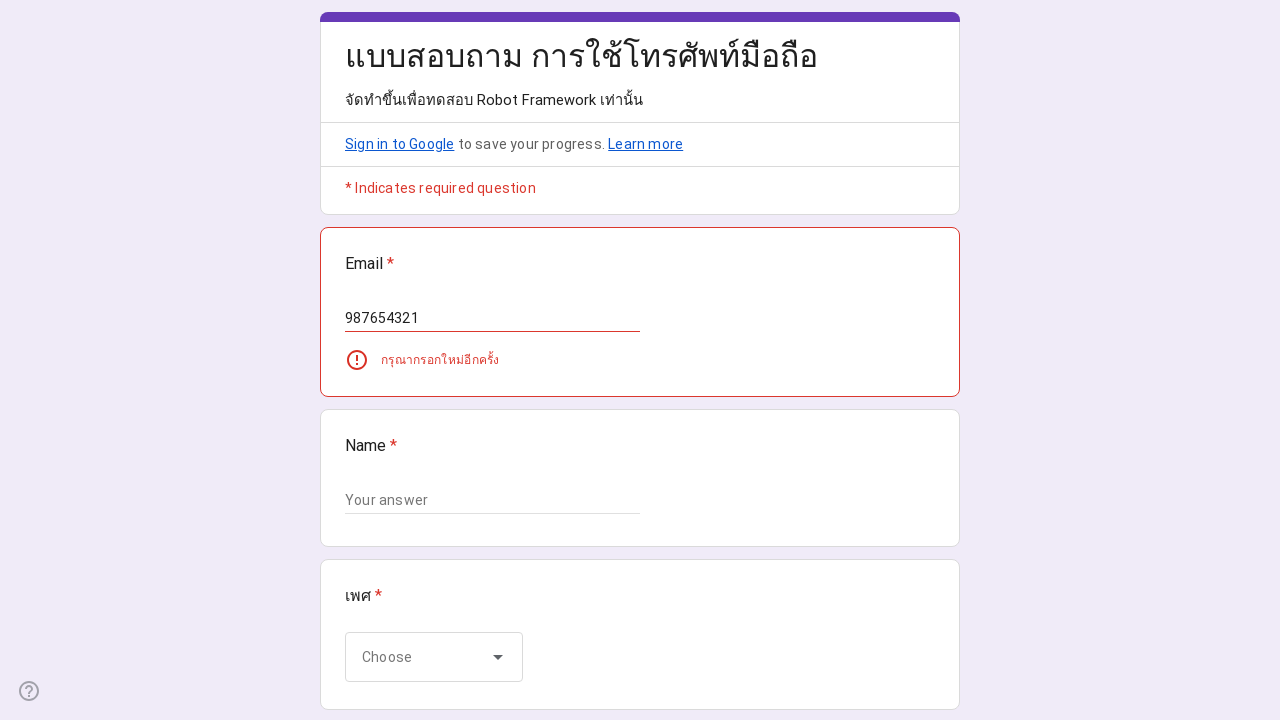